Opens a wait demonstration page and clicks the upload button (demonstrates implicit wait behavior).

Starting URL: https://web-locators-static-site-qa.vercel.app/Wait%20onTime

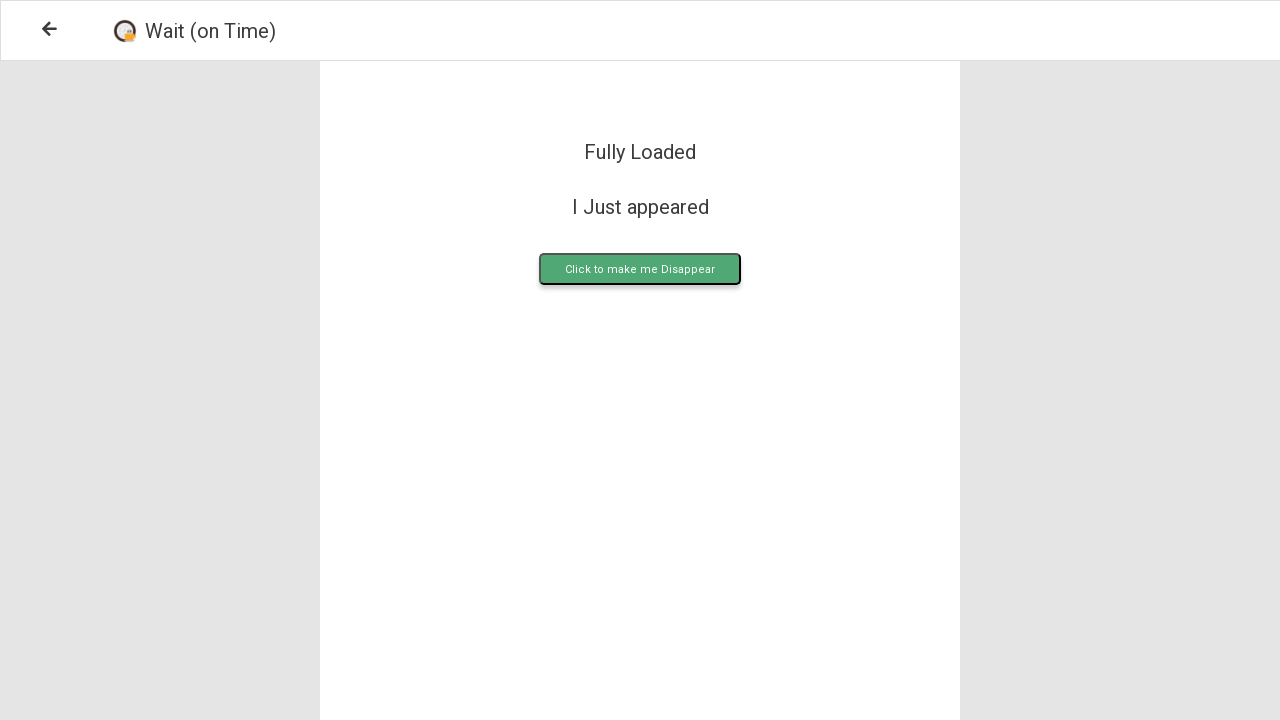

Navigated to wait demonstration page
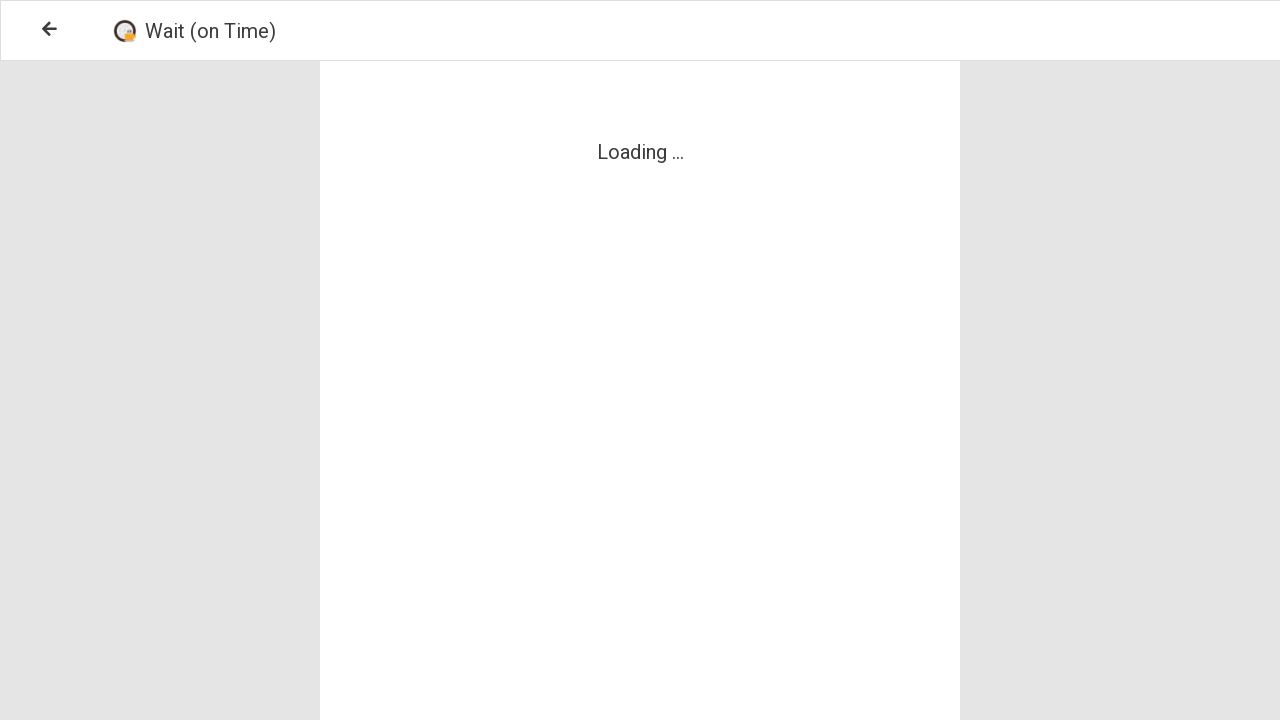

Clicked the upload button at (640, 269) on .upload
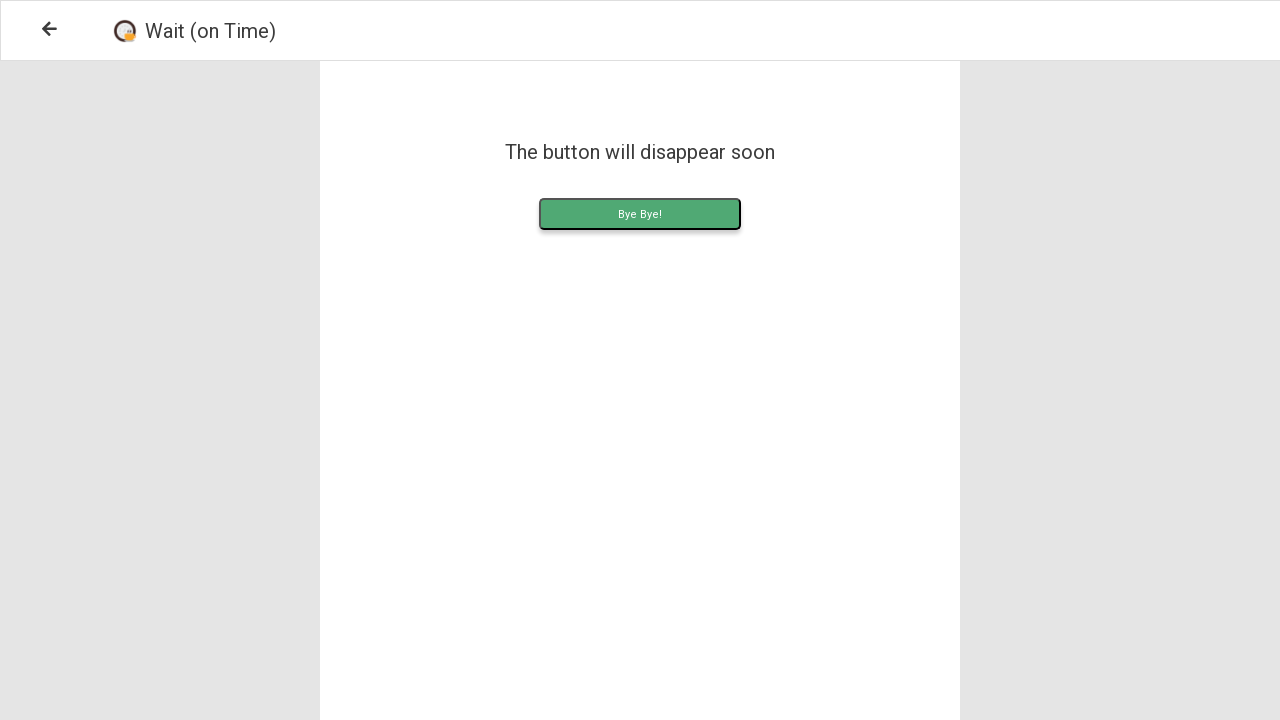

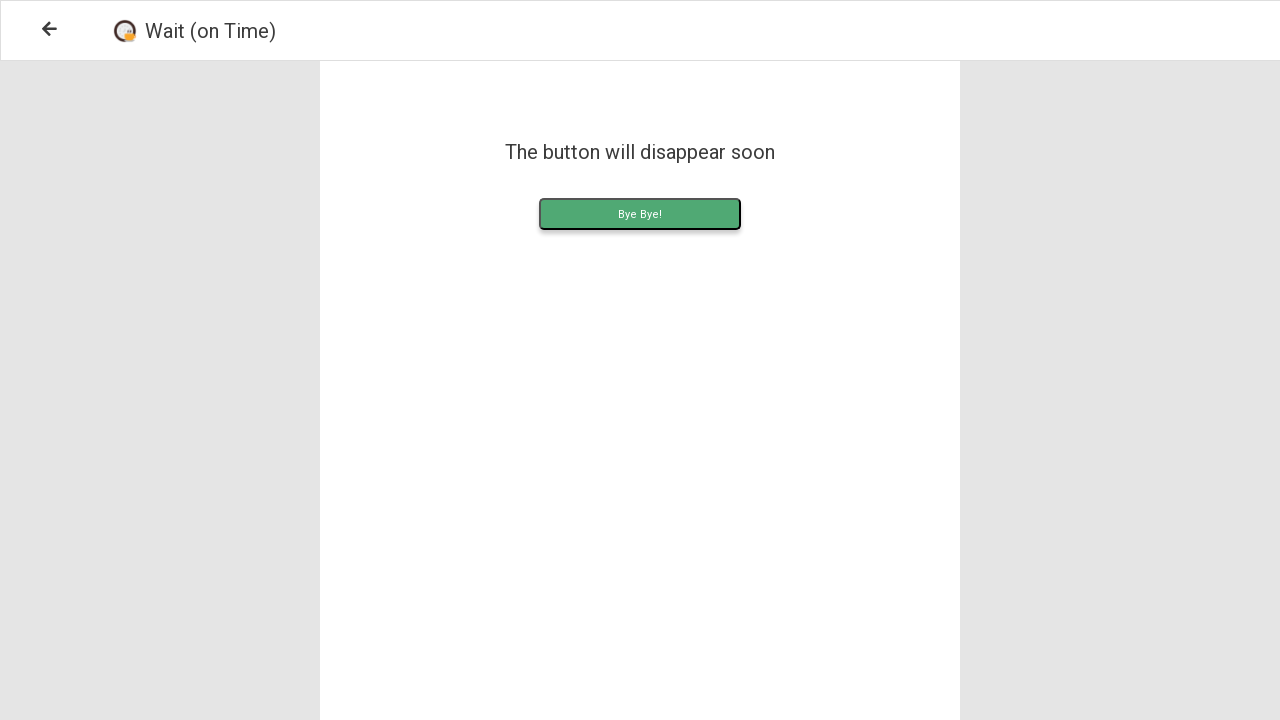